Verifies that the login page title "Login" is displayed correctly on the OrangeHRM demo login page

Starting URL: https://opensource-demo.orangehrmlive.com/web/index.php/auth/login

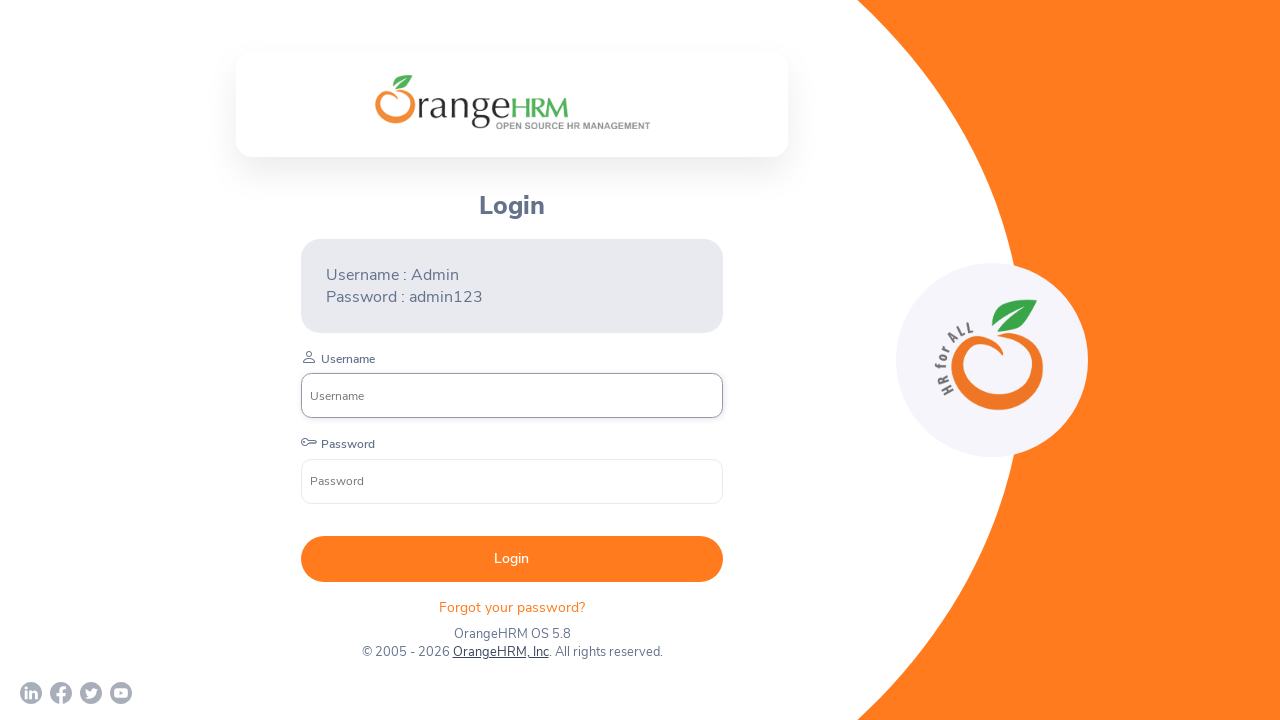

Waited for login title element to load on OrangeHRM demo page
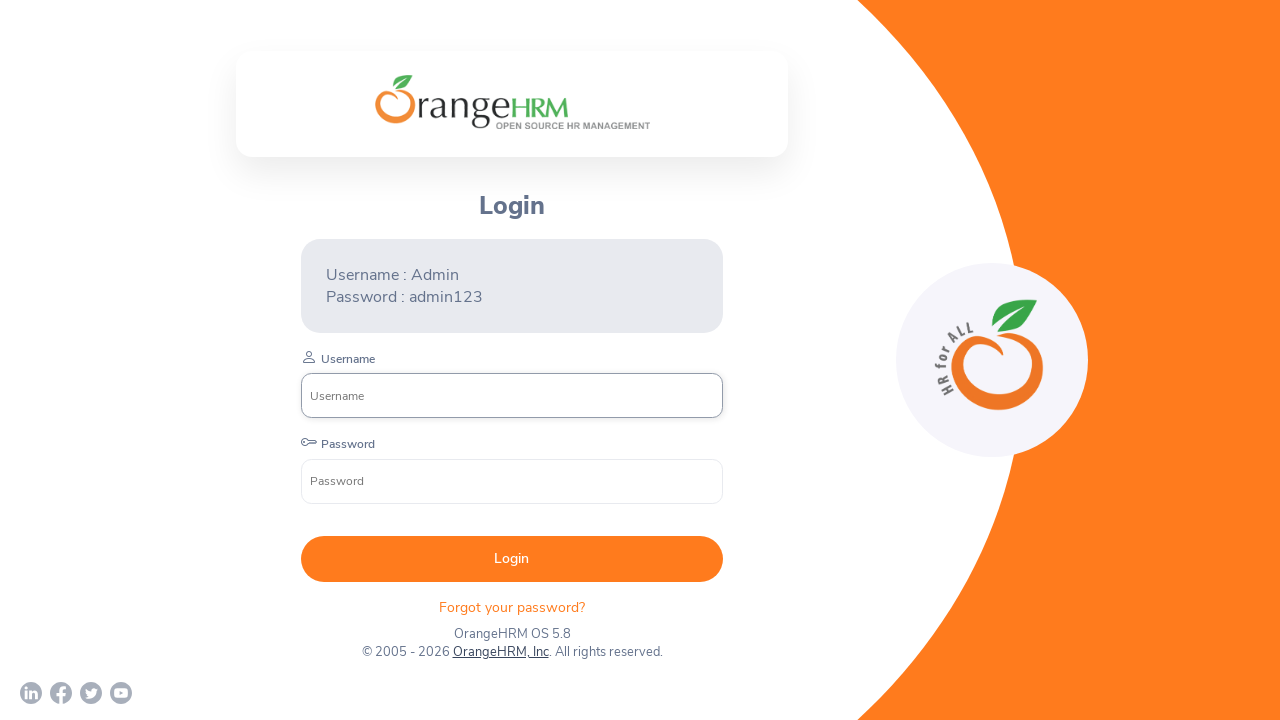

Retrieved login title text content
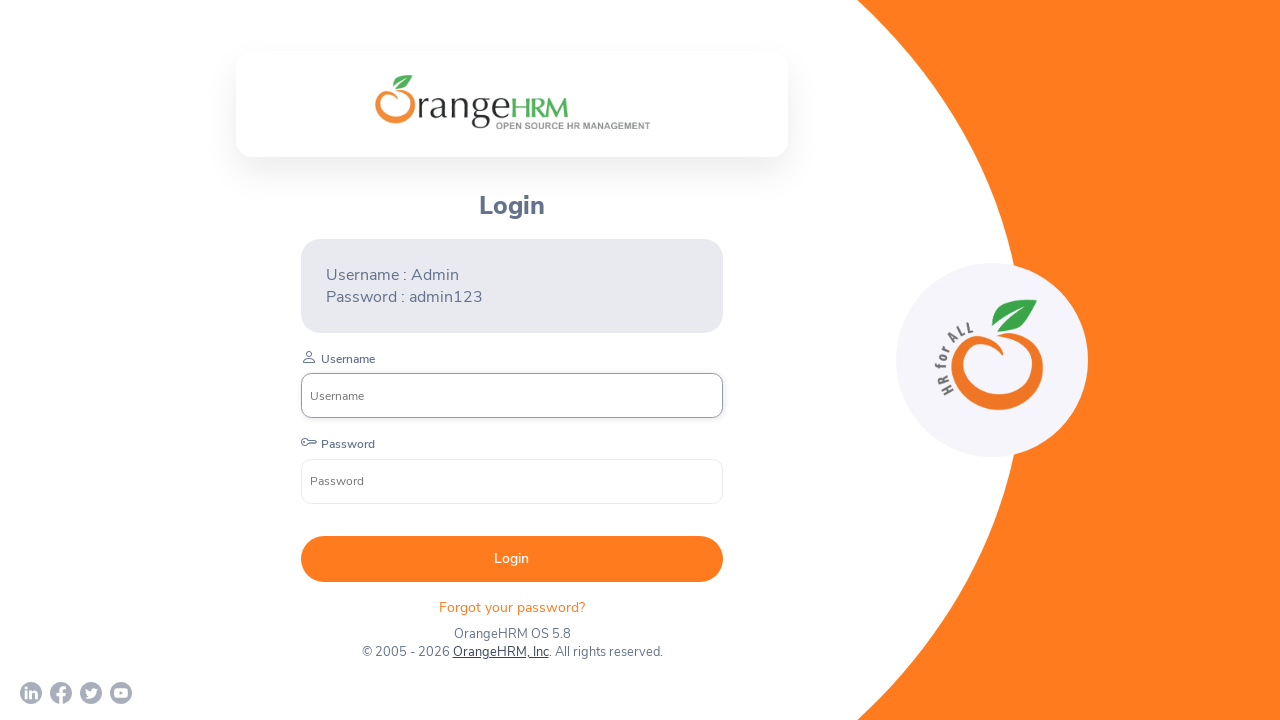

Verified login page title is 'Login'
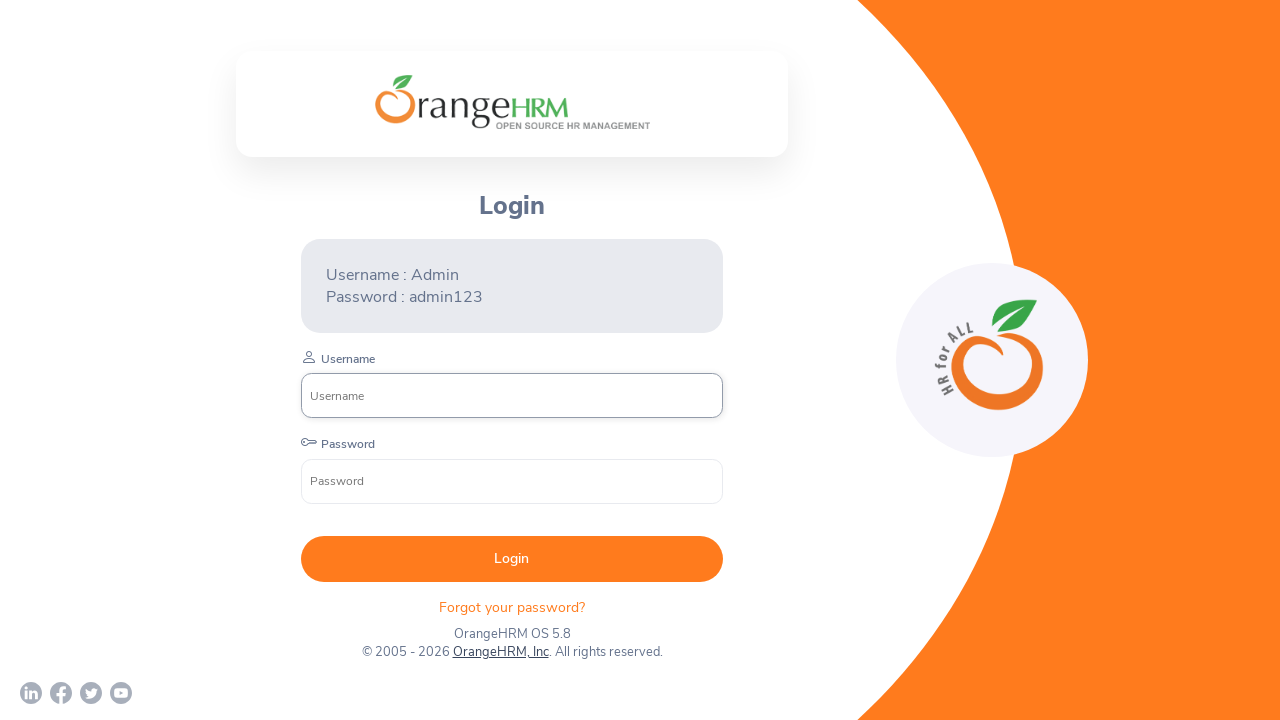

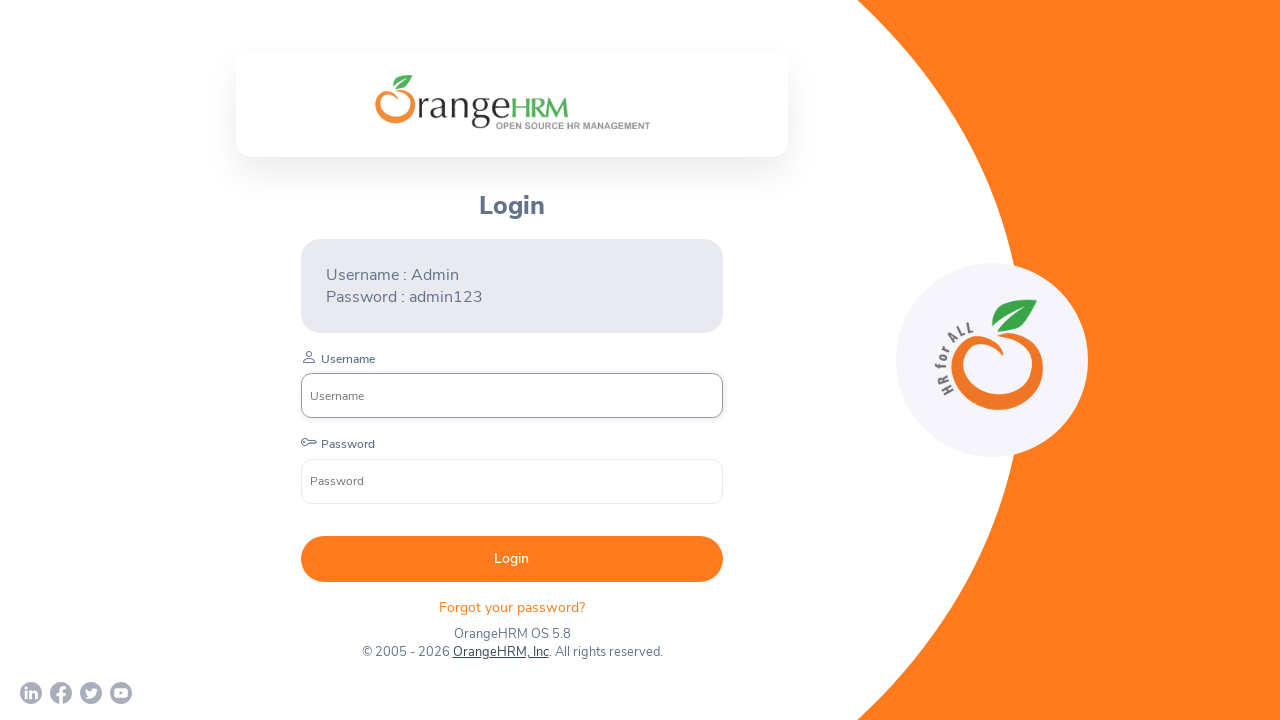